Tests browser back navigation by clicking a link and then navigating back to the original page

Starting URL: https://kristinek.github.io/site/examples/actions

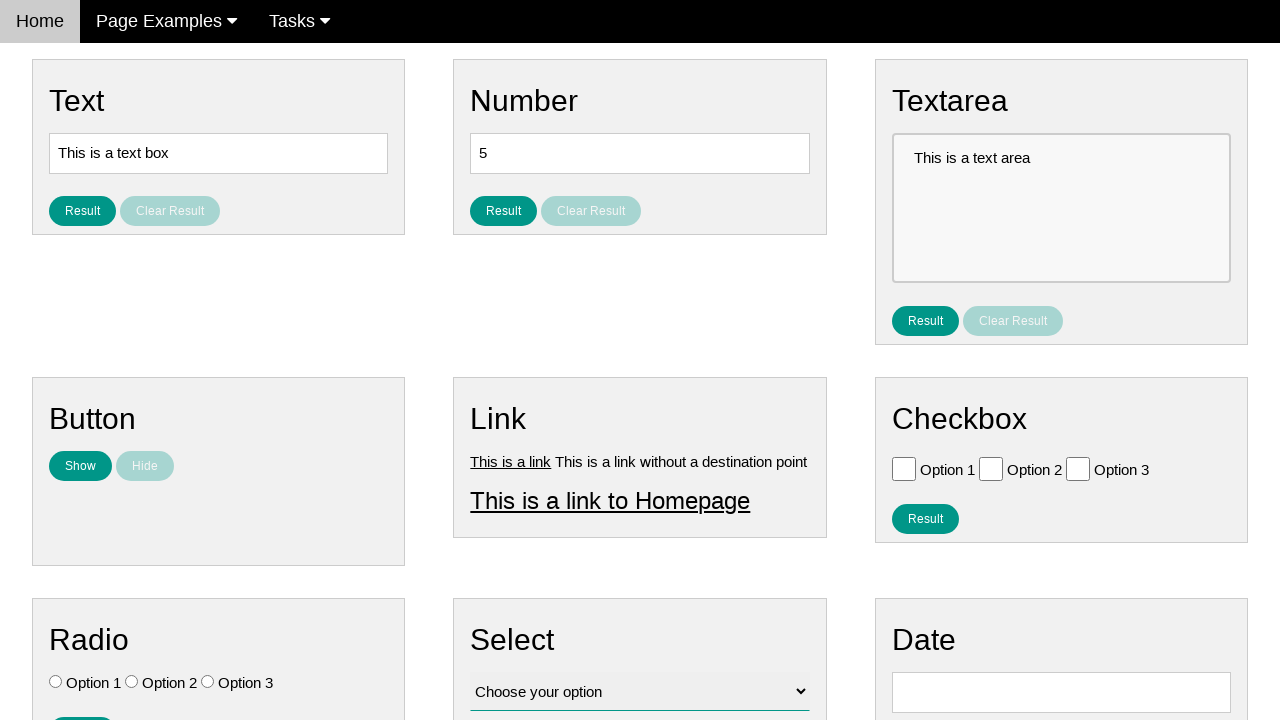

Clicked on Link 1 at (511, 461) on a[title='Link 1']
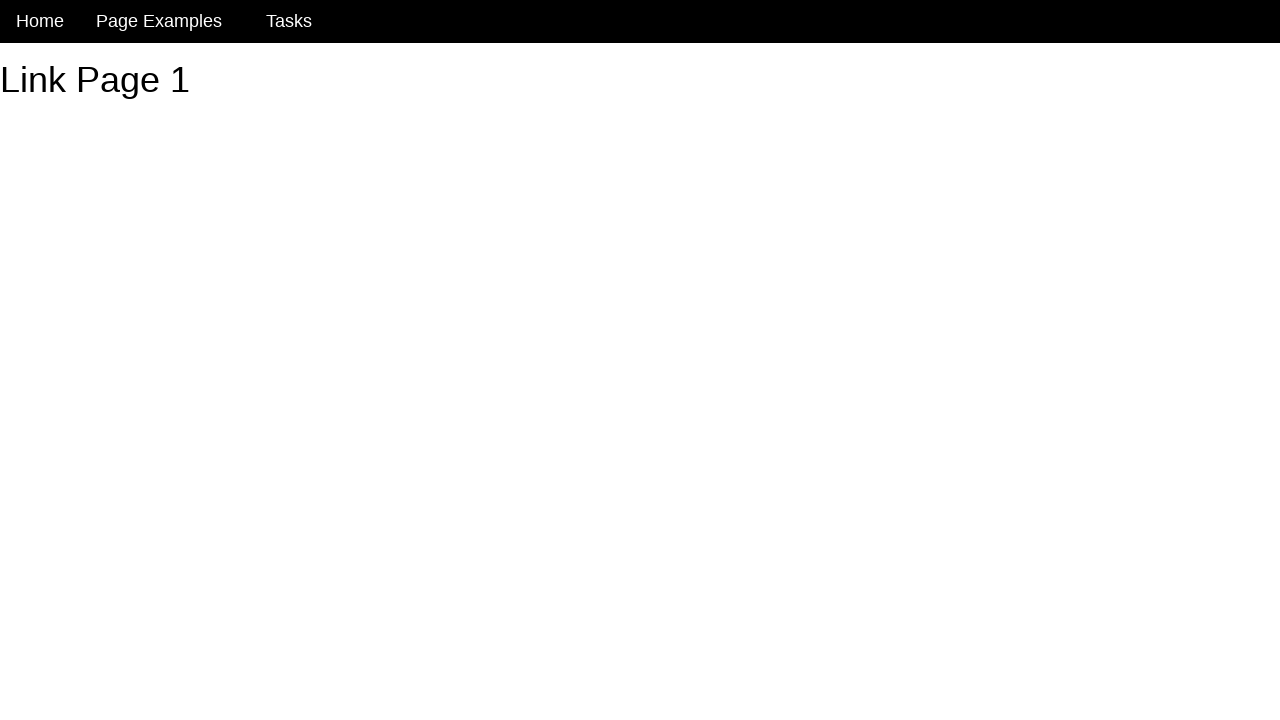

Navigated back to the original page
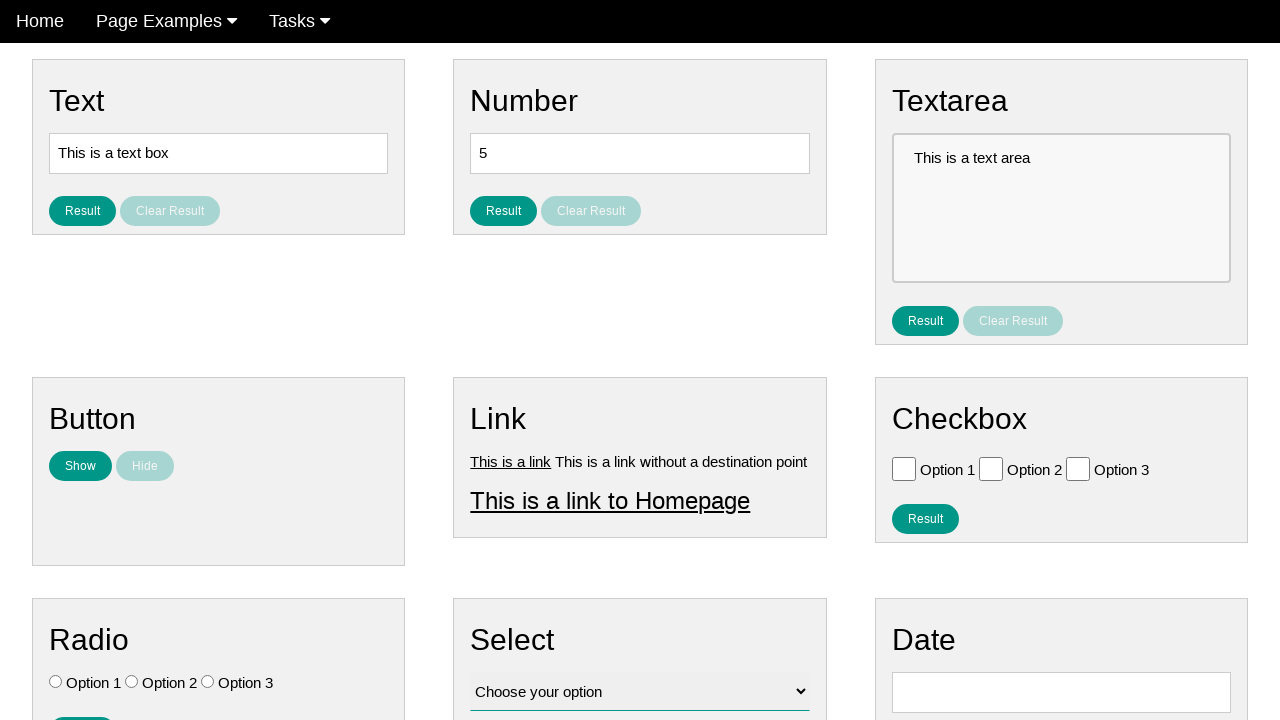

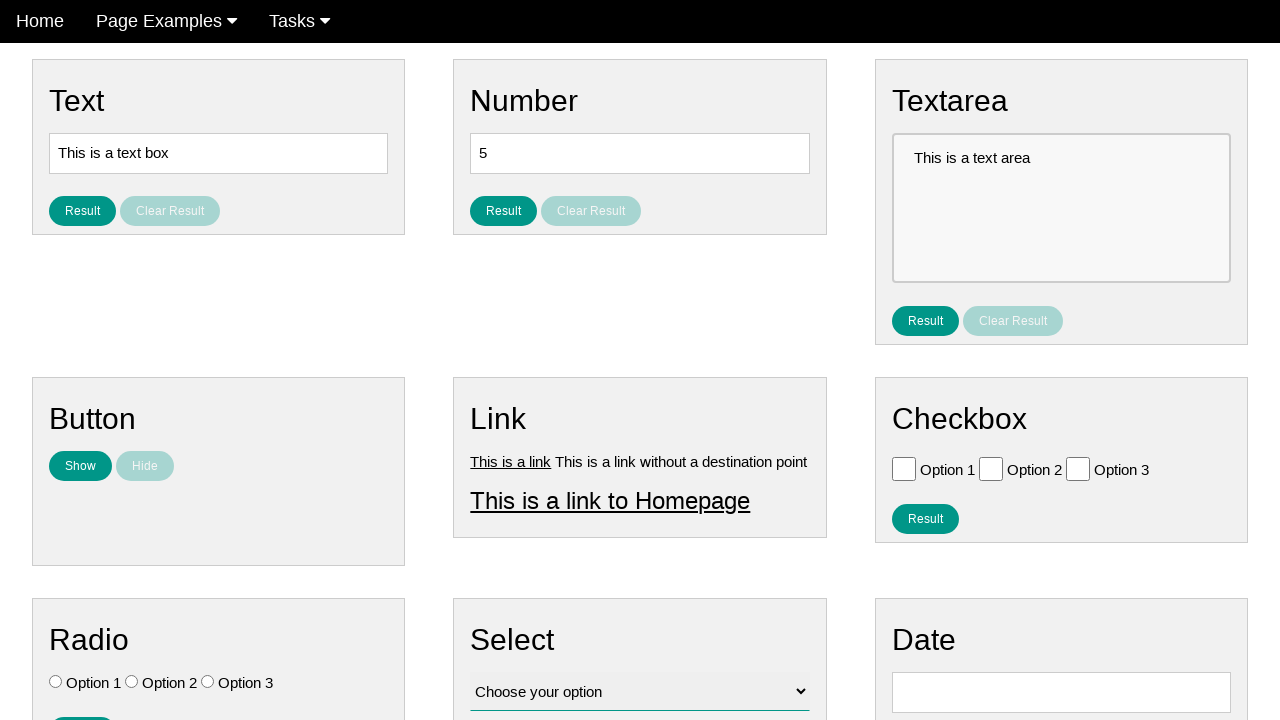